Tests the Python.org website search functionality by entering "pycon" as a search query and submitting the form

Starting URL: http://www.python.org

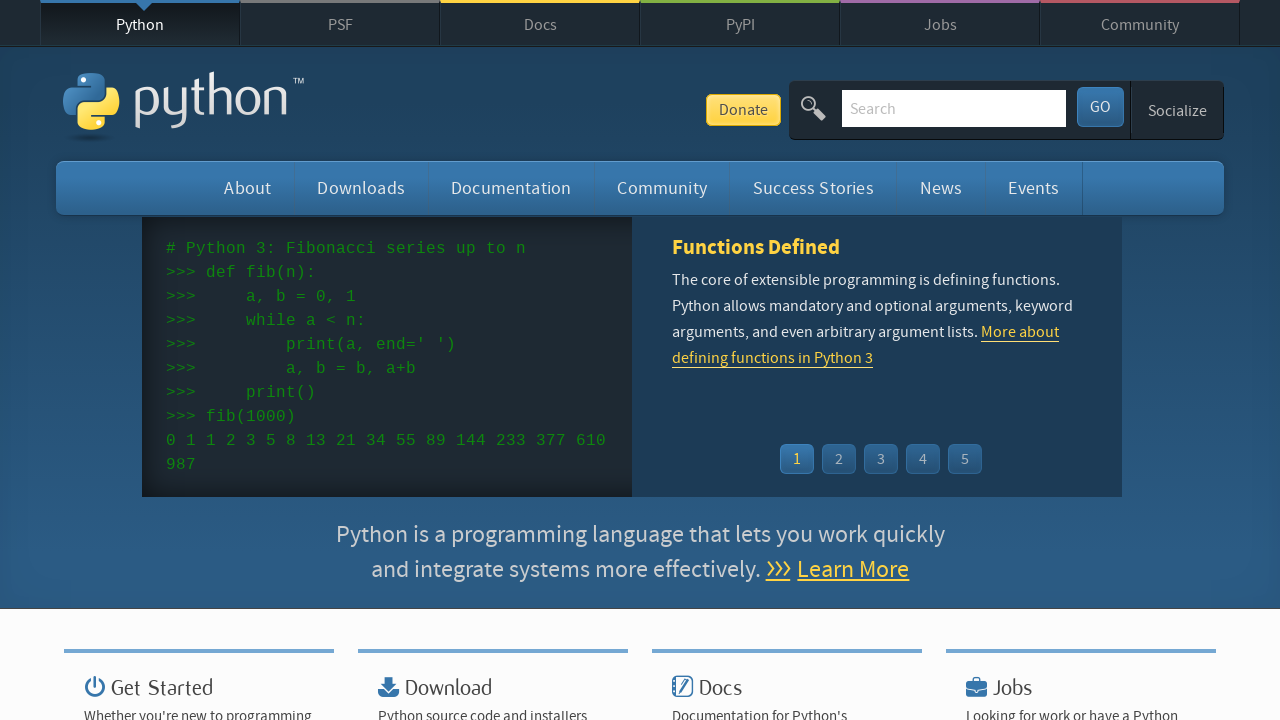

Filled search box with 'pycon' query on input[name='q']
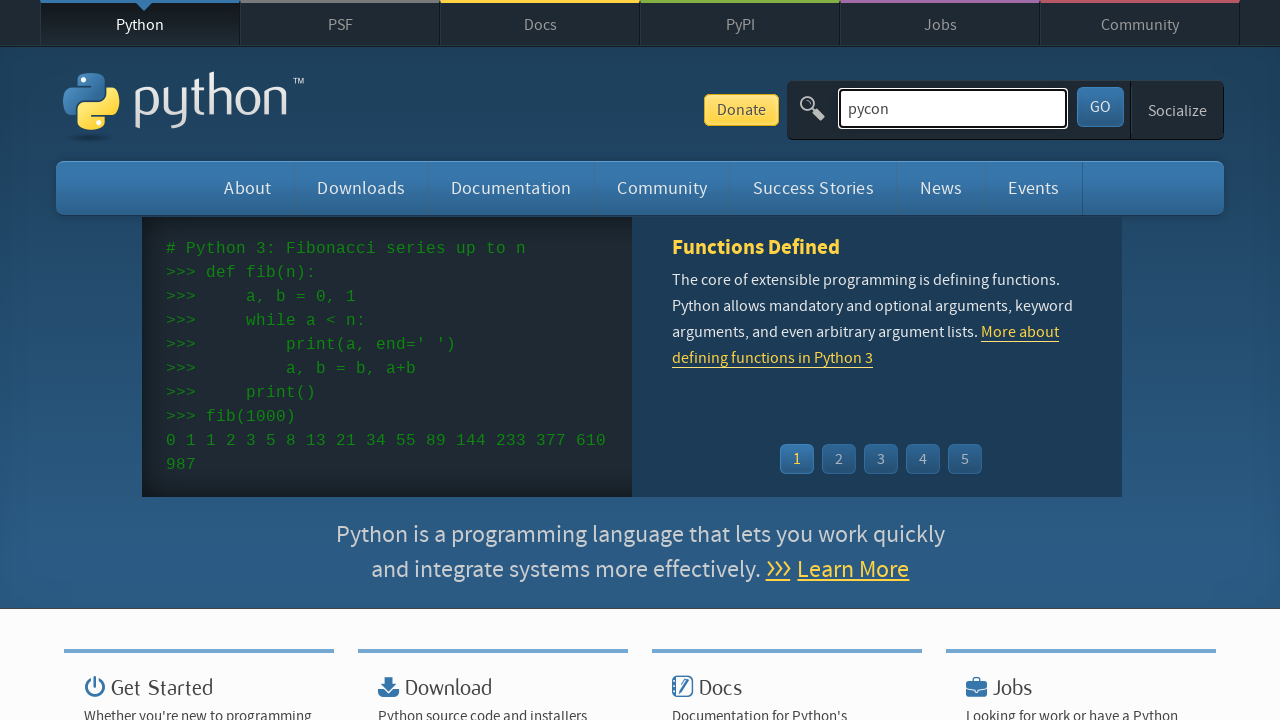

Submitted search form by pressing Enter on input[name='q']
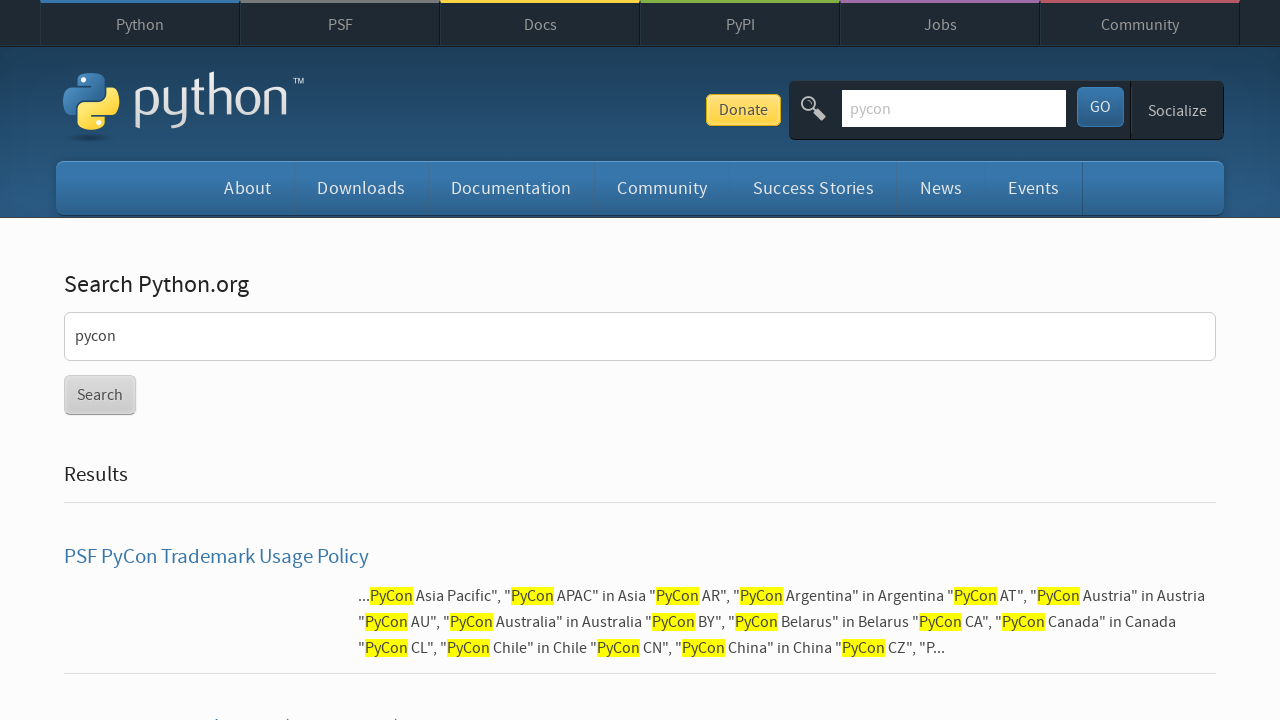

Search results page loaded (networkidle)
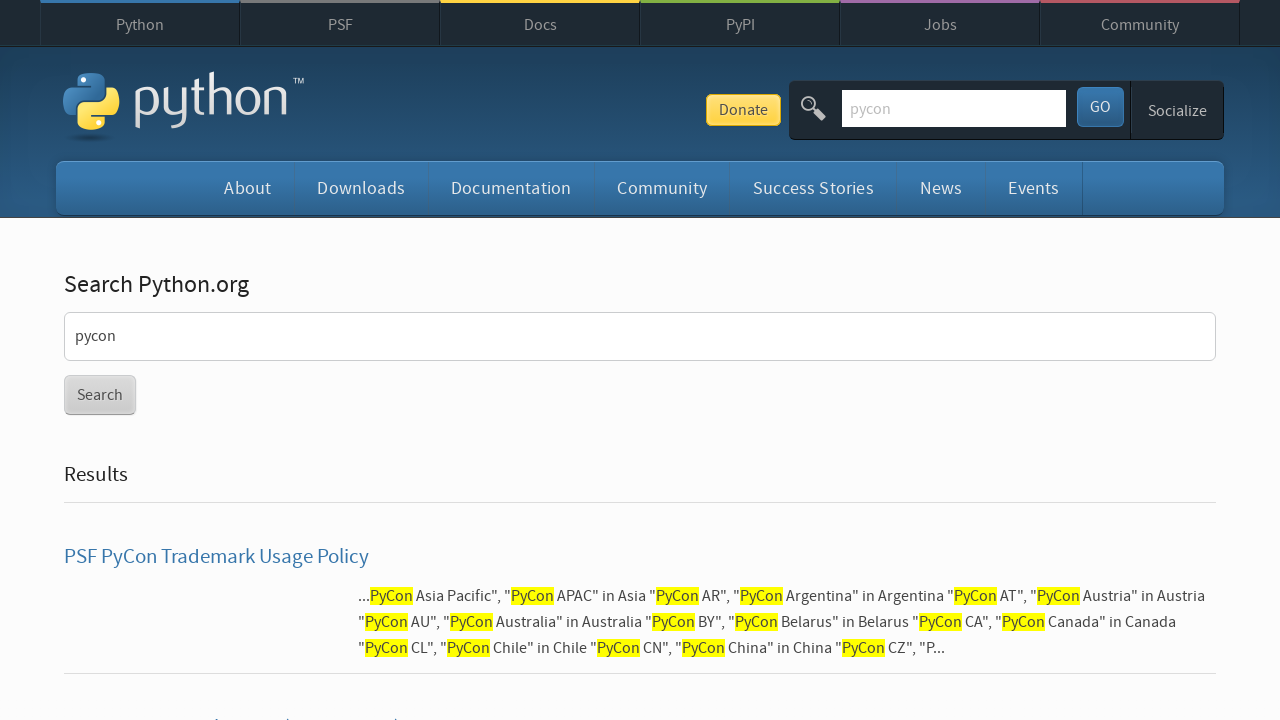

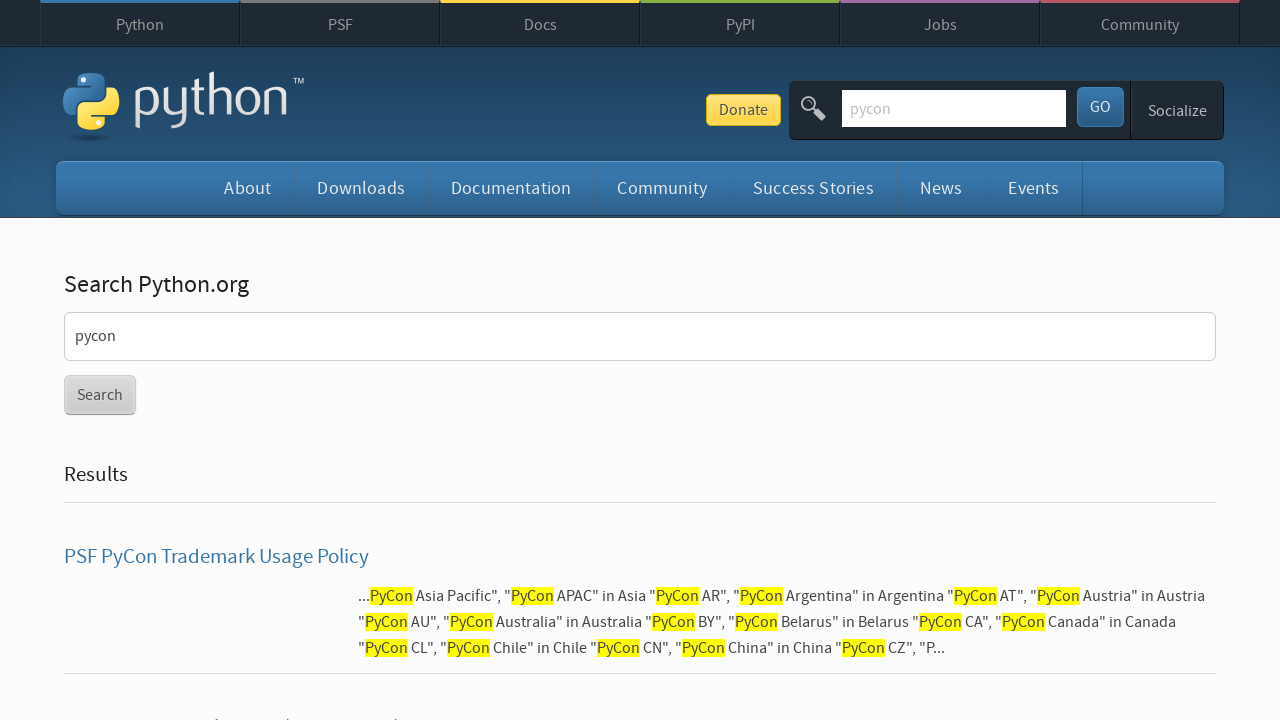